Navigates to wisequarter.com and verifies that the page source contains expected content

Starting URL: https://wisequarter.com

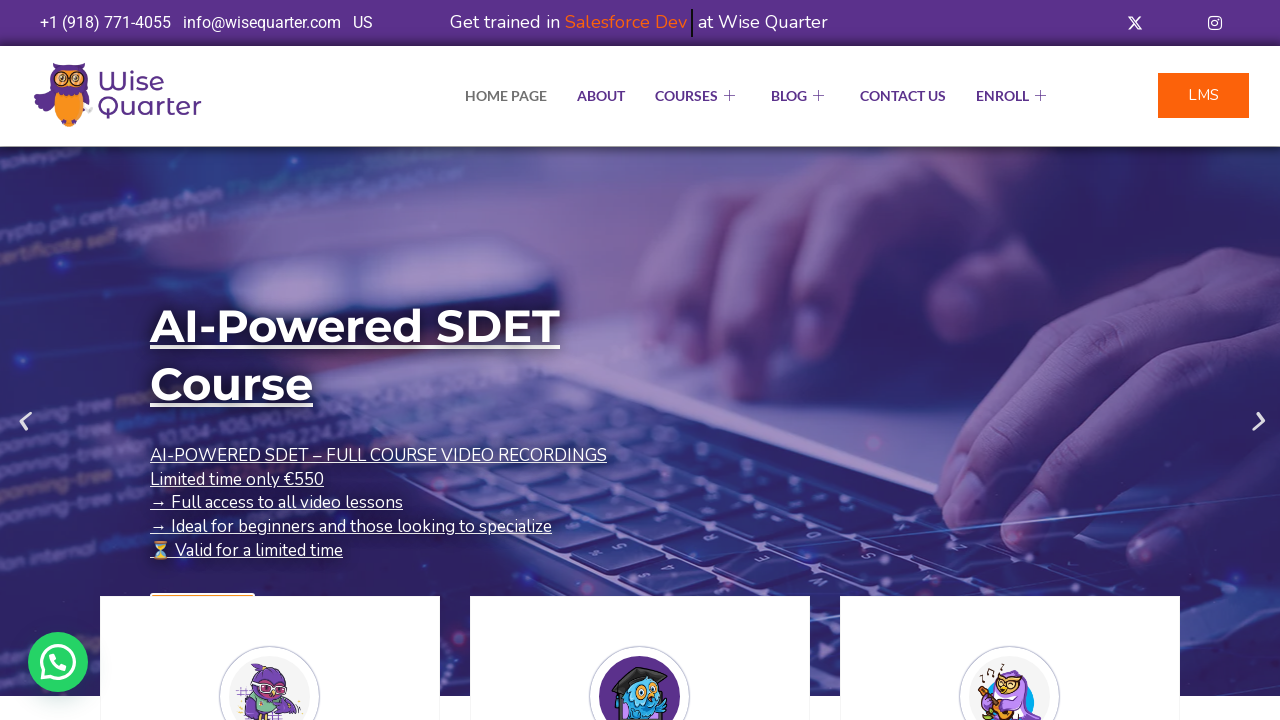

Retrieved page source content
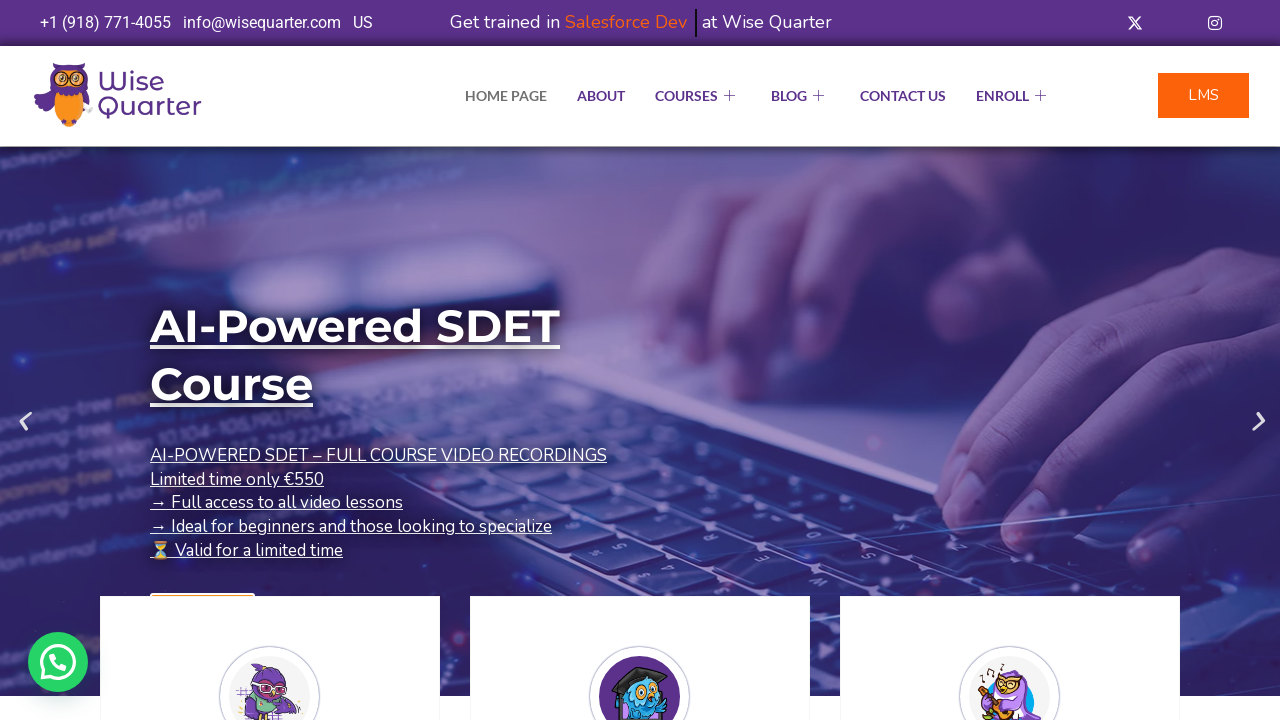

Verified that page source contains 'elementor-widget-wrap'
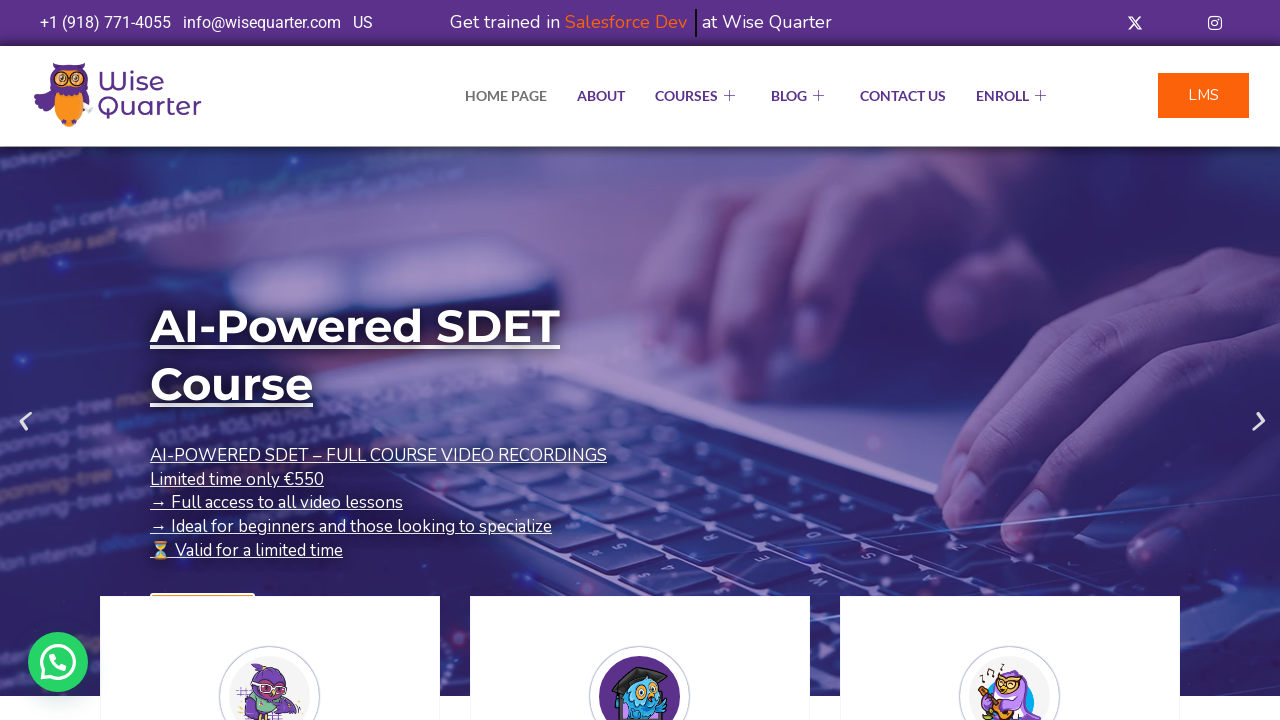

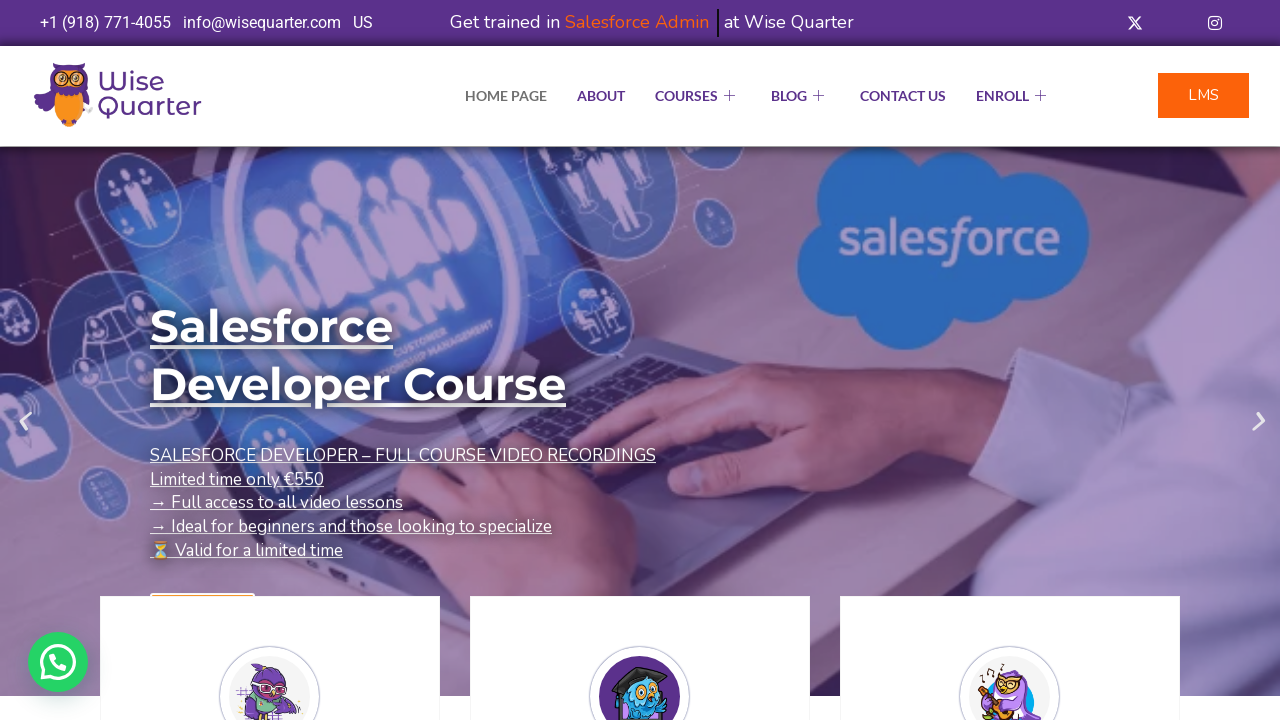